Tests text input functionality by typing "ОТУС" into a text field and verifying the value is correctly entered, then clears the field.

Starting URL: https://otus.home.kartushin.su/training.html

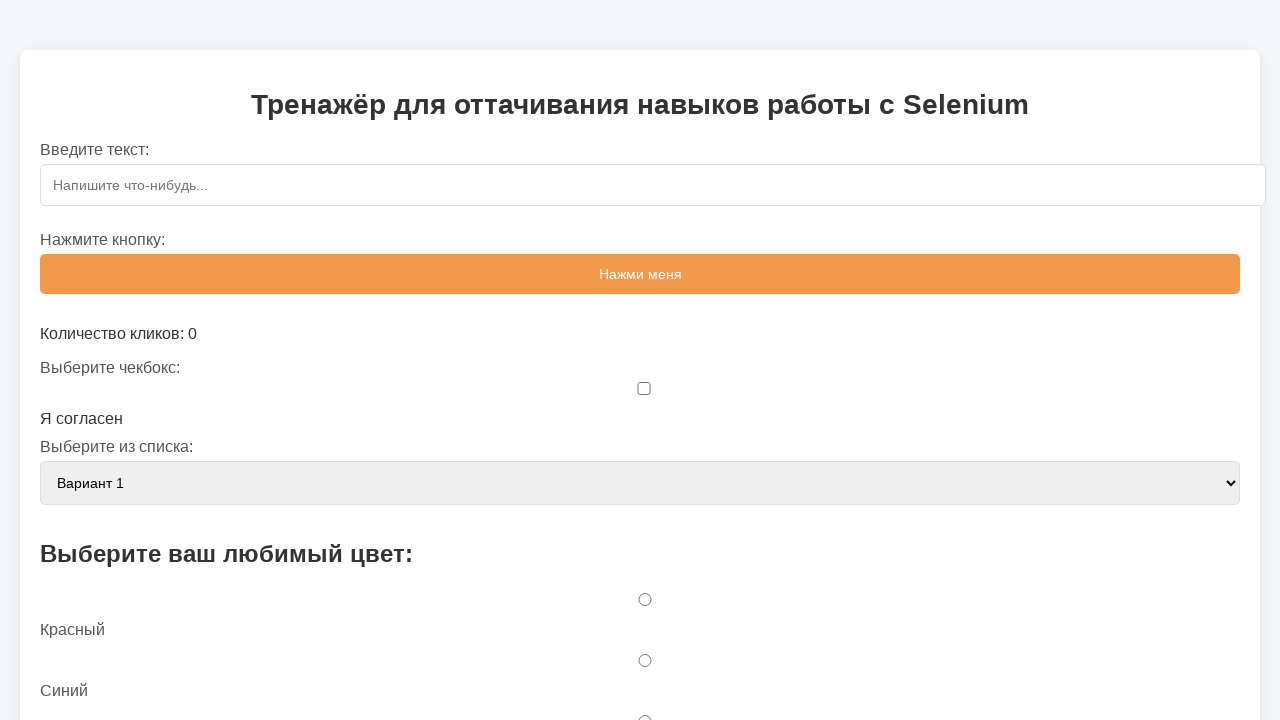

Filled text input field with 'ОТУС' on #textInput
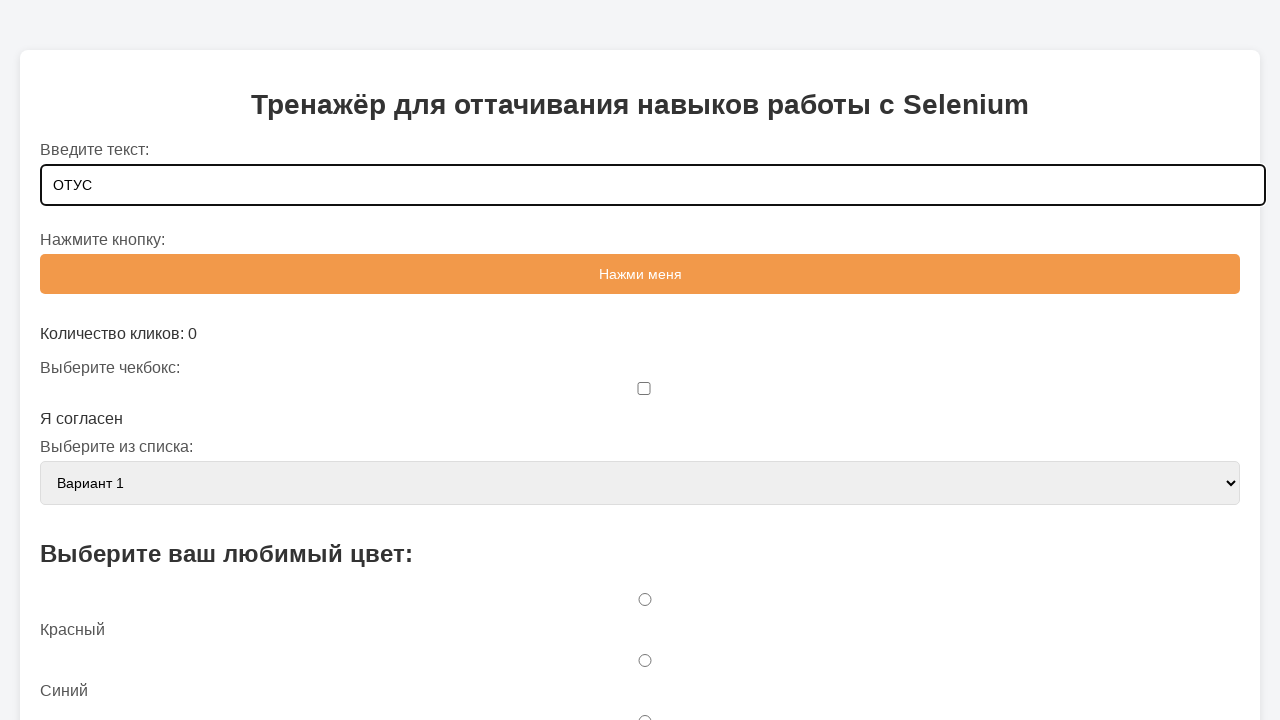

Verified that text input contains 'ОТУС'
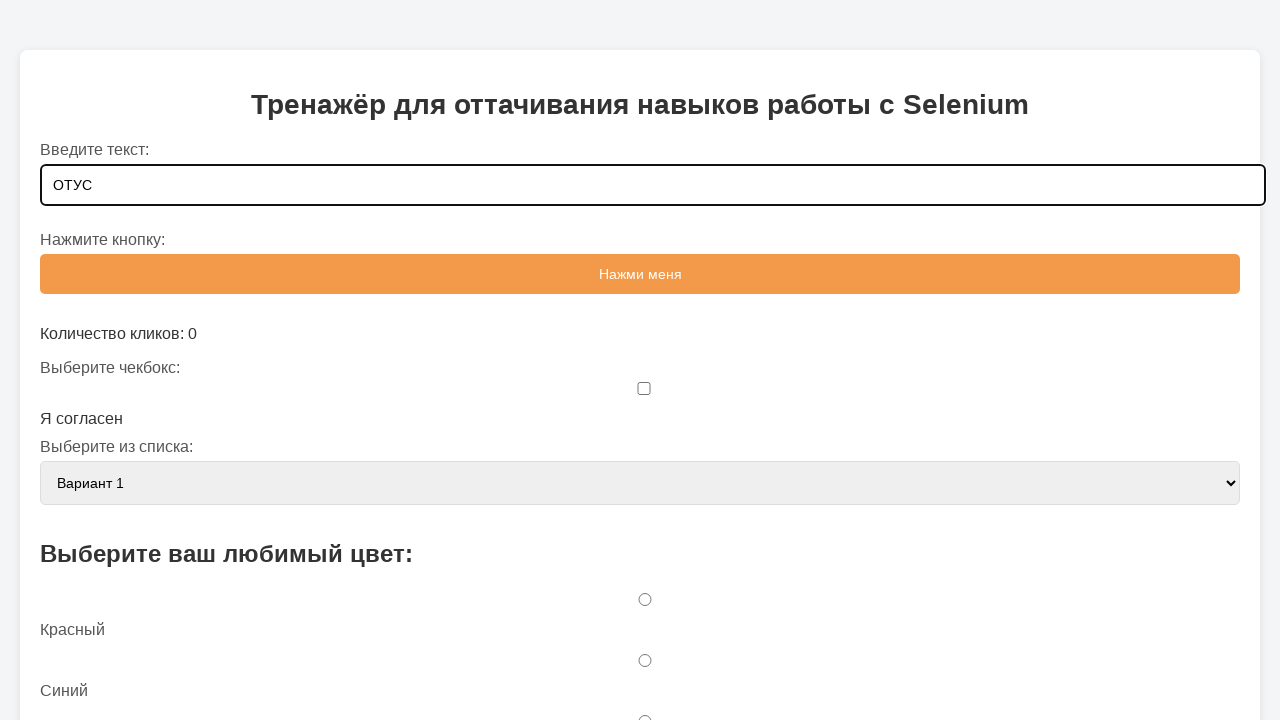

Cleared the text input field on #textInput
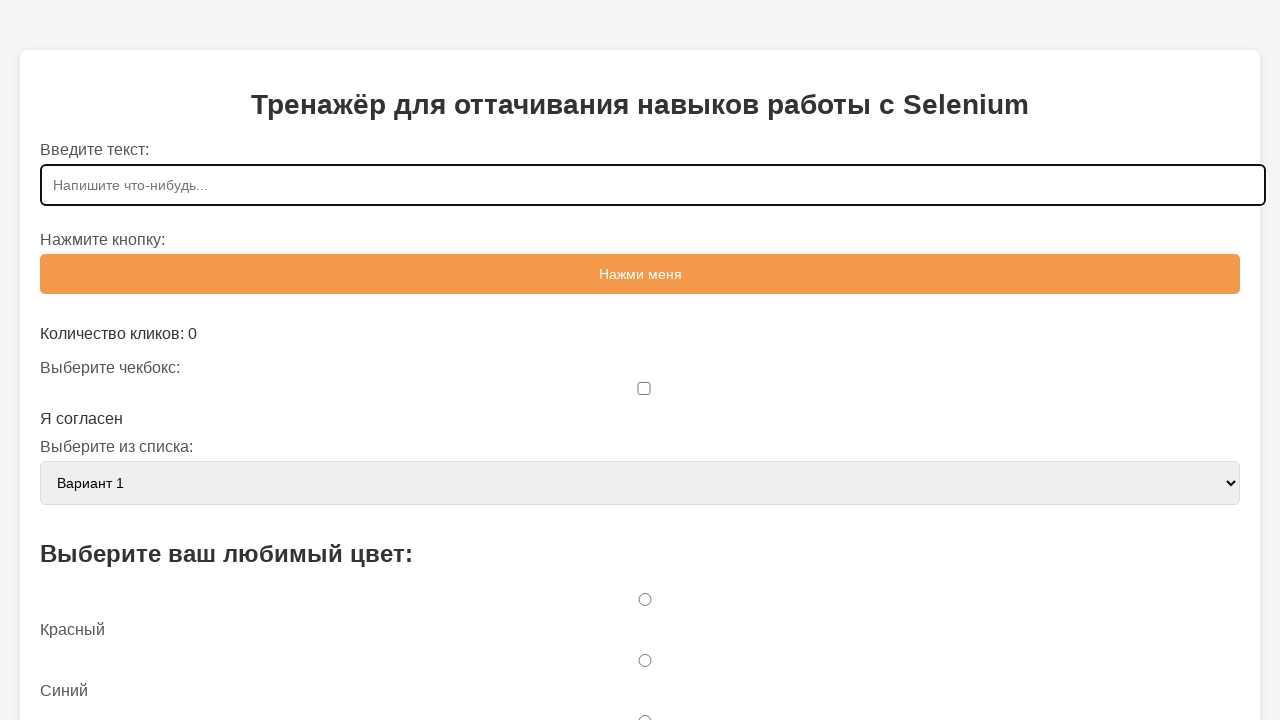

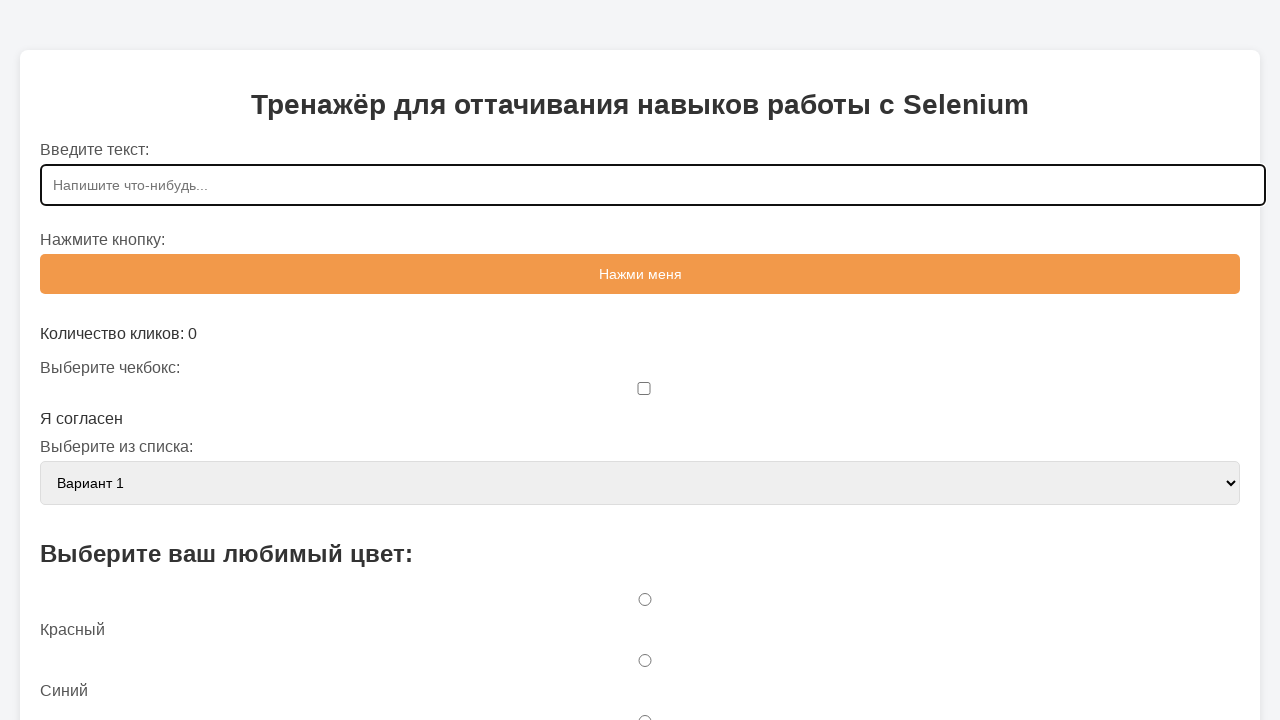